Tests a simple form by filling out first name, last name, city, and country fields using different selector strategies, then submits the form by clicking a button.

Starting URL: http://suninjuly.github.io/simple_form_find_task.html

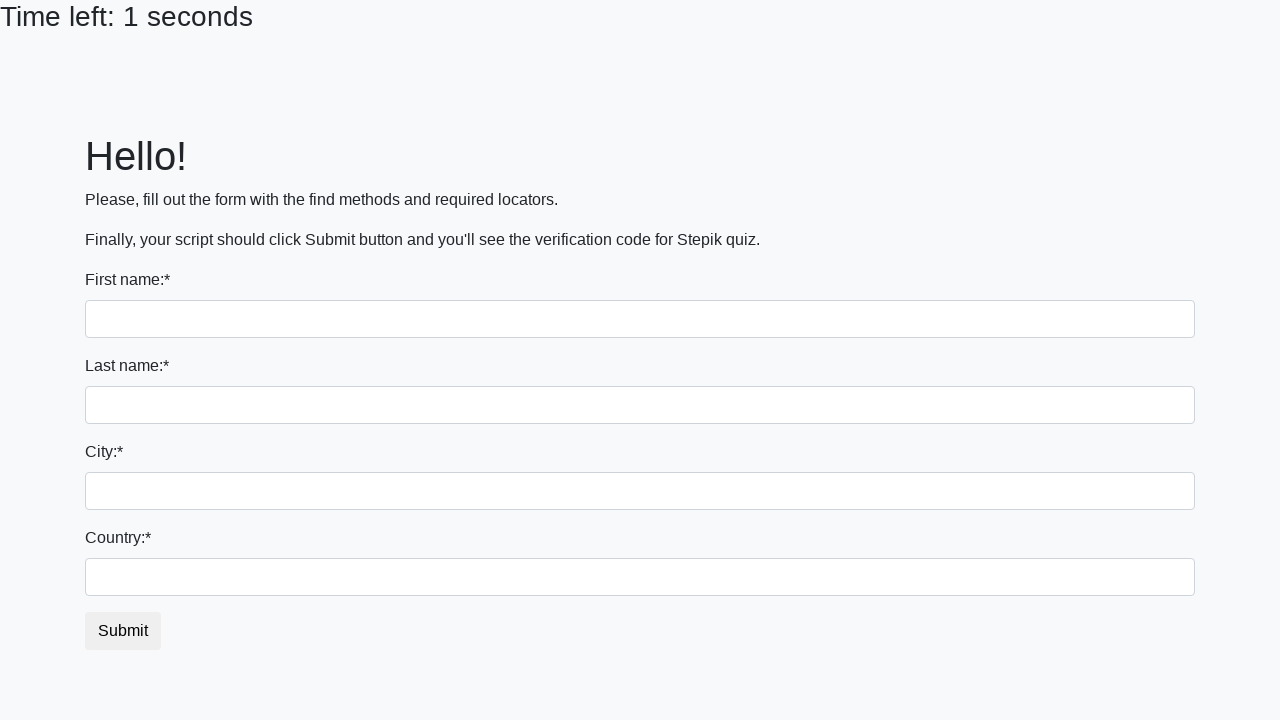

Filled first name field with 'Ivan' using tag name selector on input
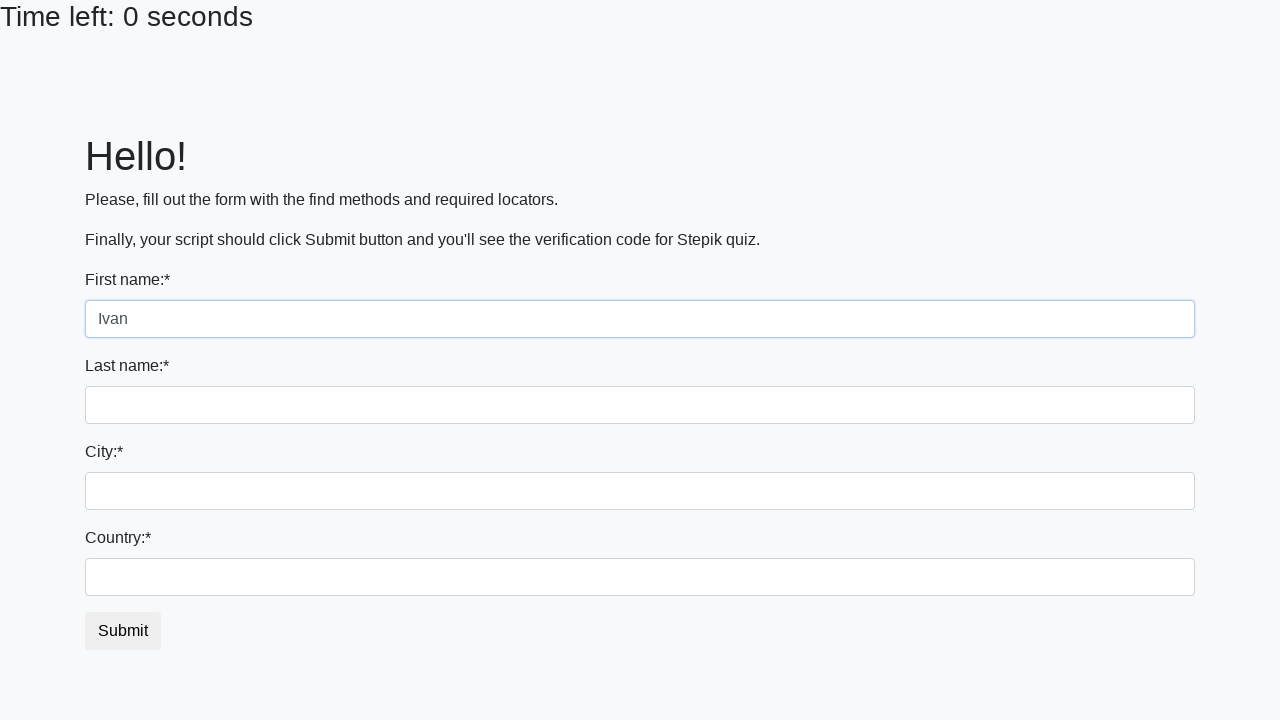

Filled last name field with 'Petrov' on input[name='last_name']
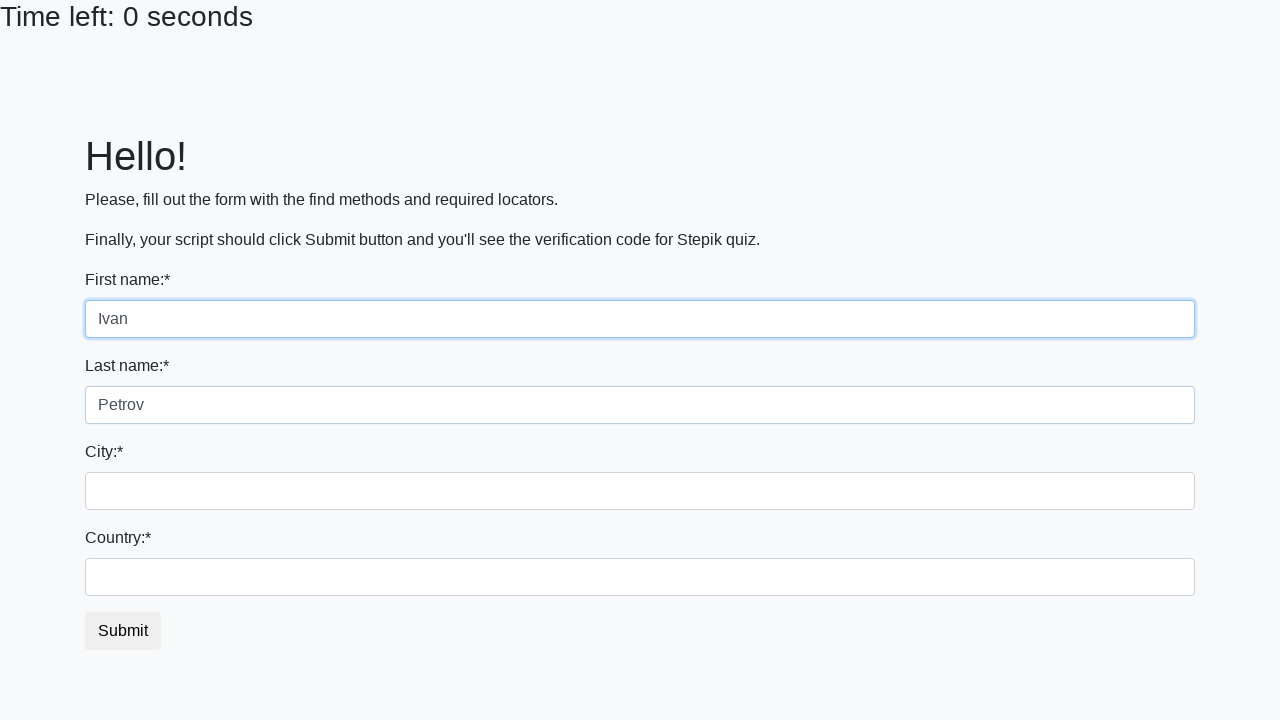

Filled city field with 'Smolensk' on input[name='firstname']
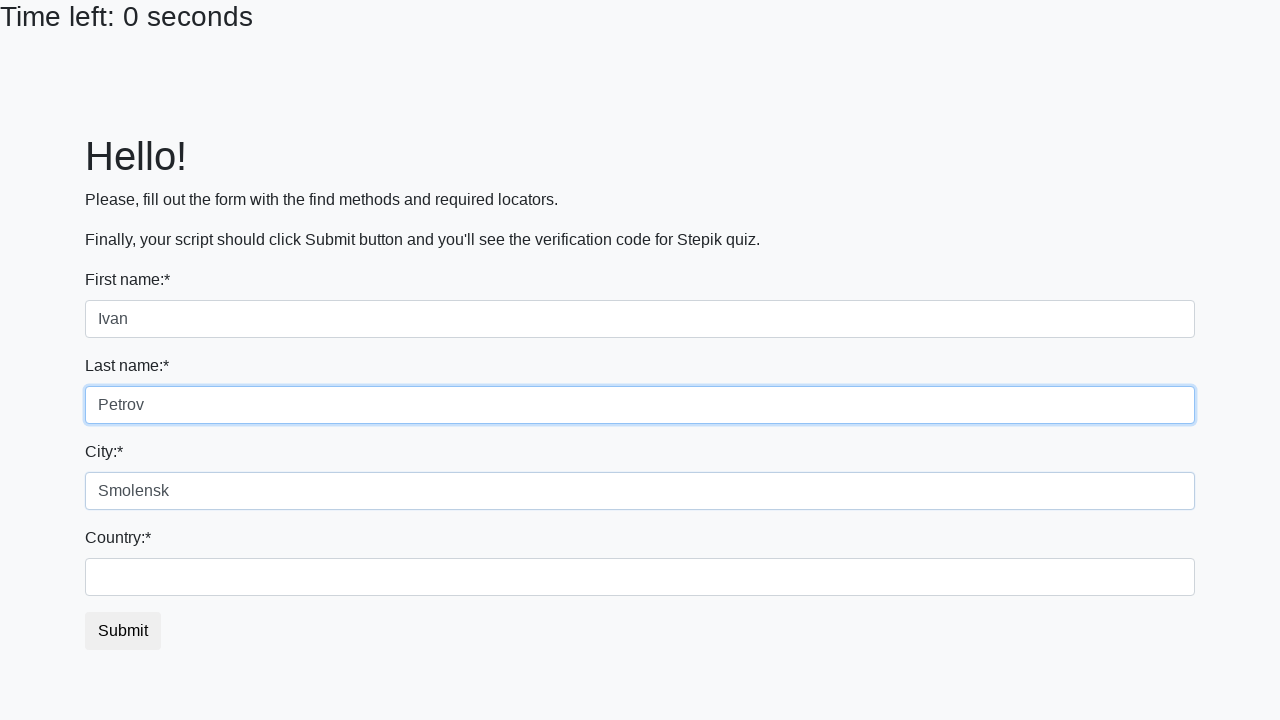

Filled country field with 'Russia' on #country
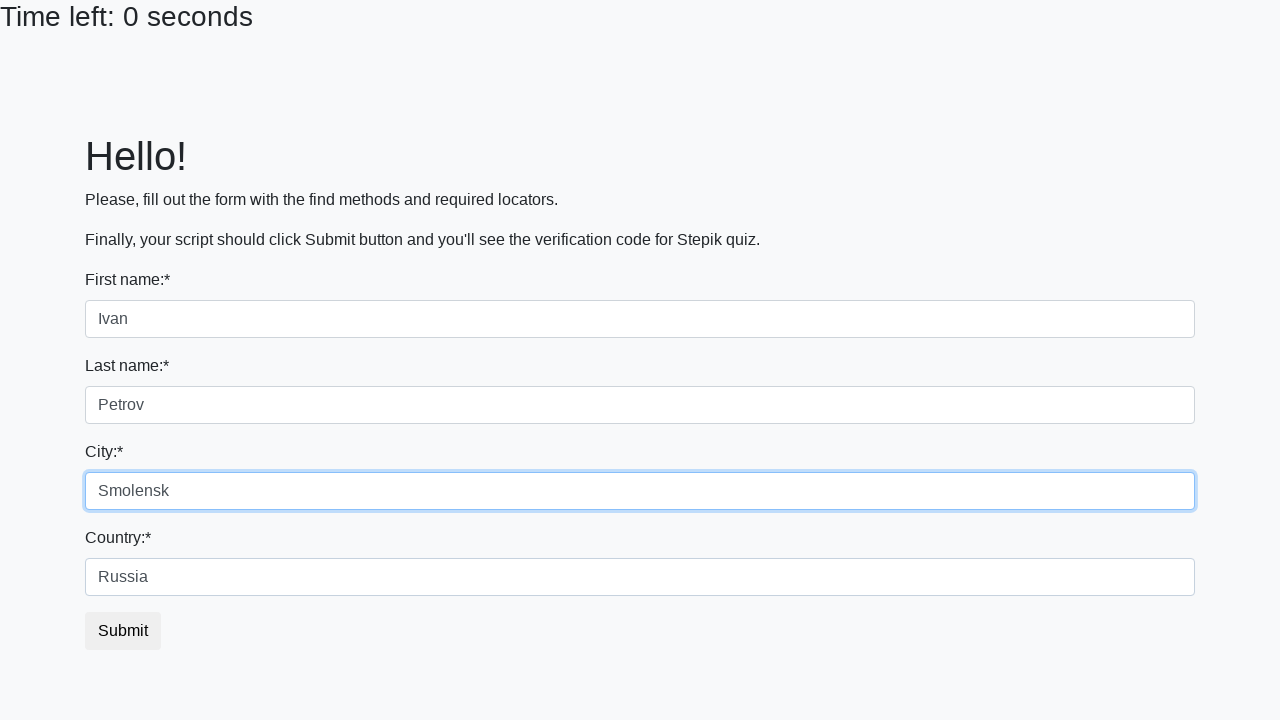

Clicked submit button to submit form at (123, 631) on button.btn
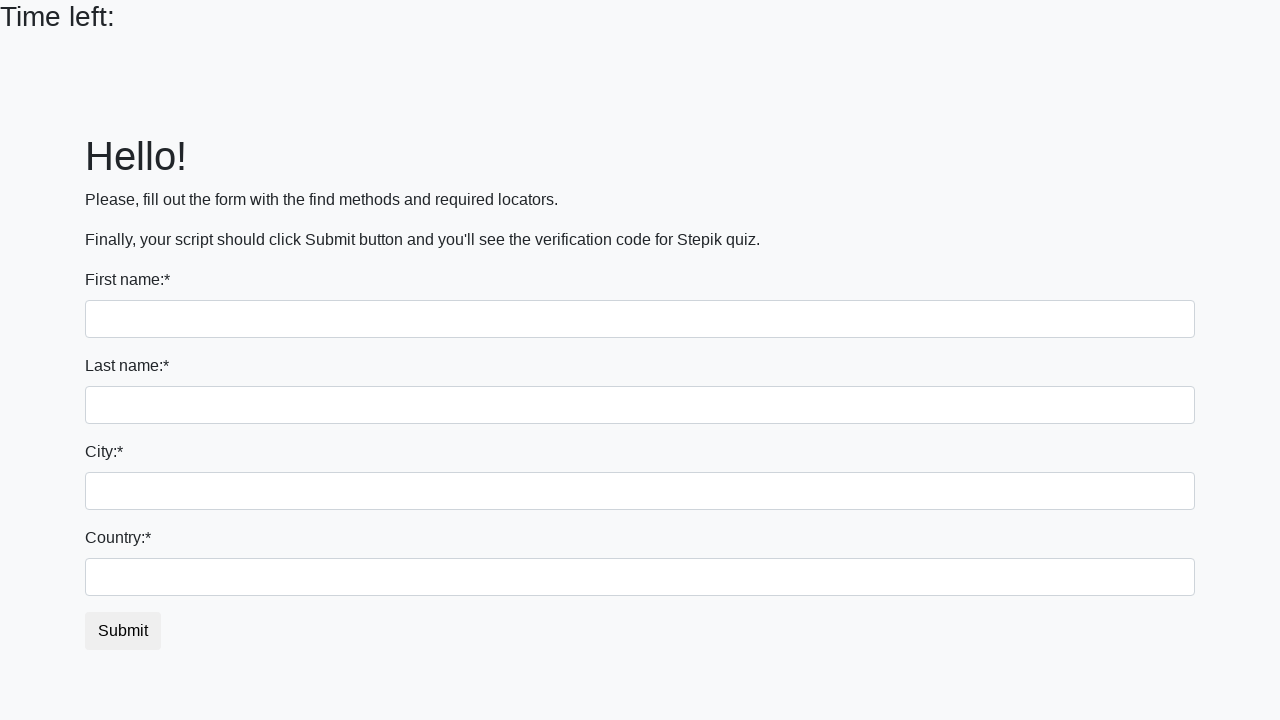

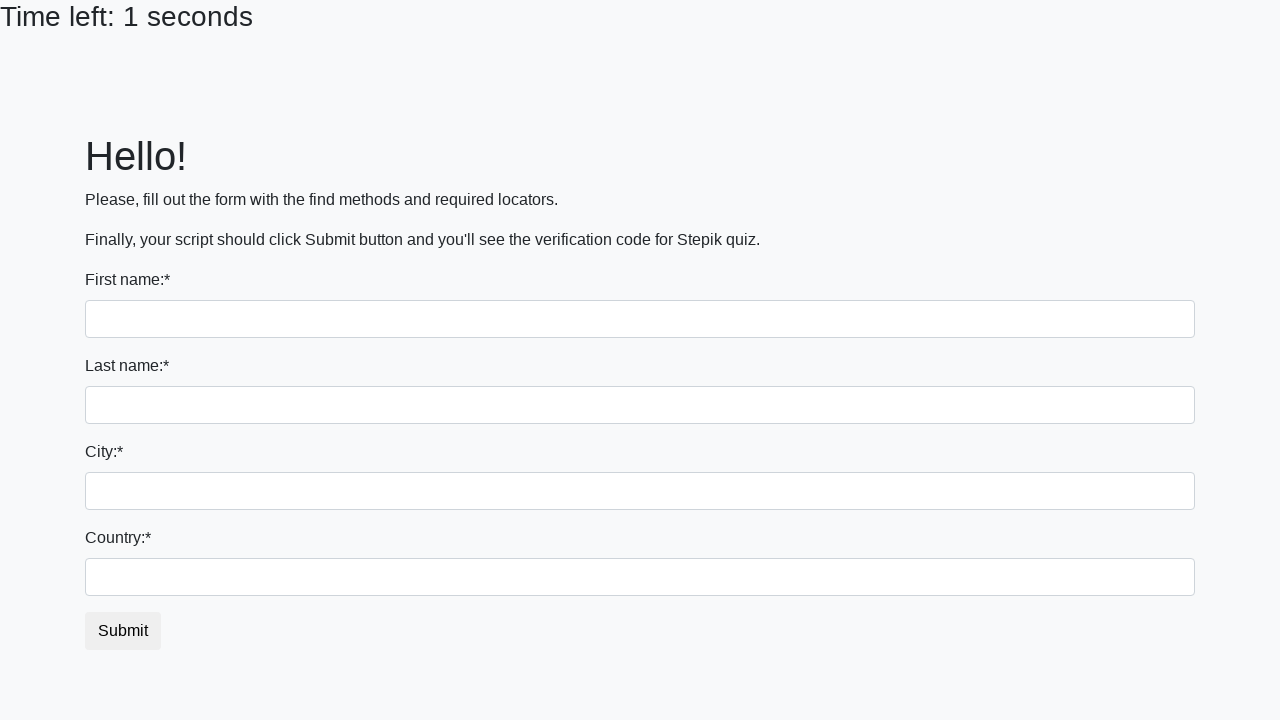